Tests various alert handling scenarios including simple alerts, confirmation dialogs, and prompt dialogs by accepting, dismissing, and entering text

Starting URL: https://letcode.in/alert

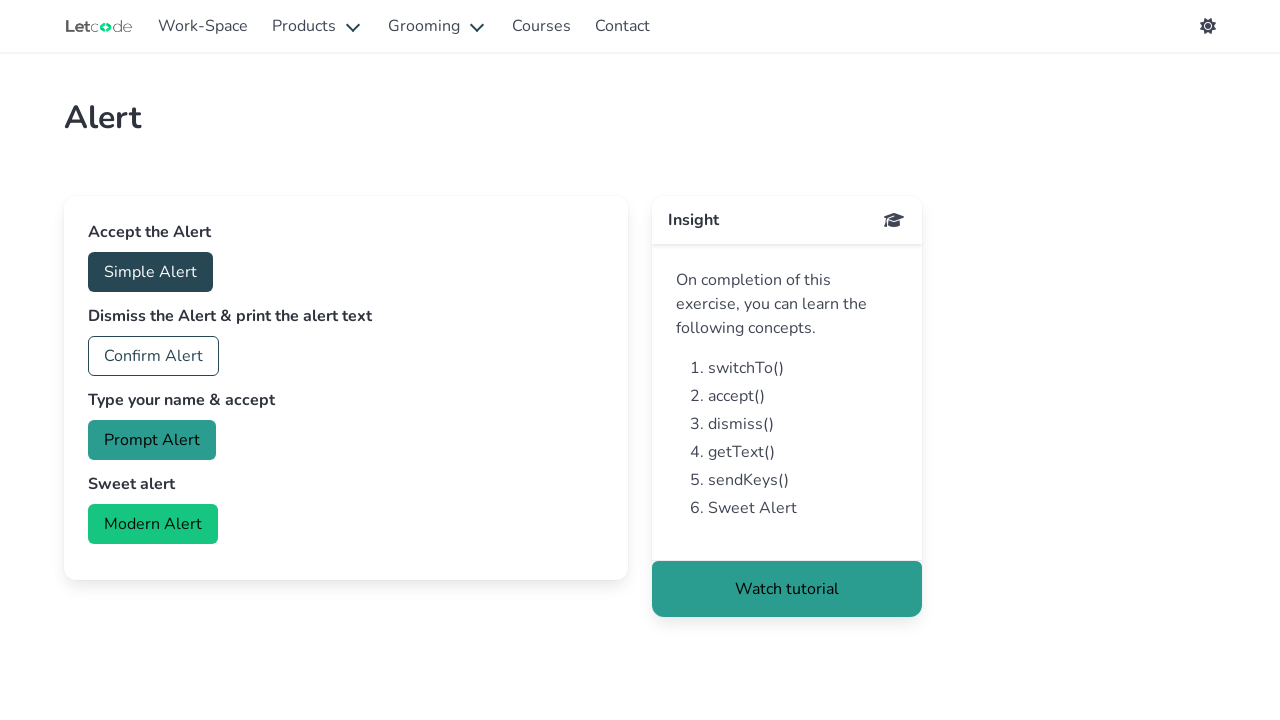

Clicked button to trigger simple alert at (150, 272) on #accept
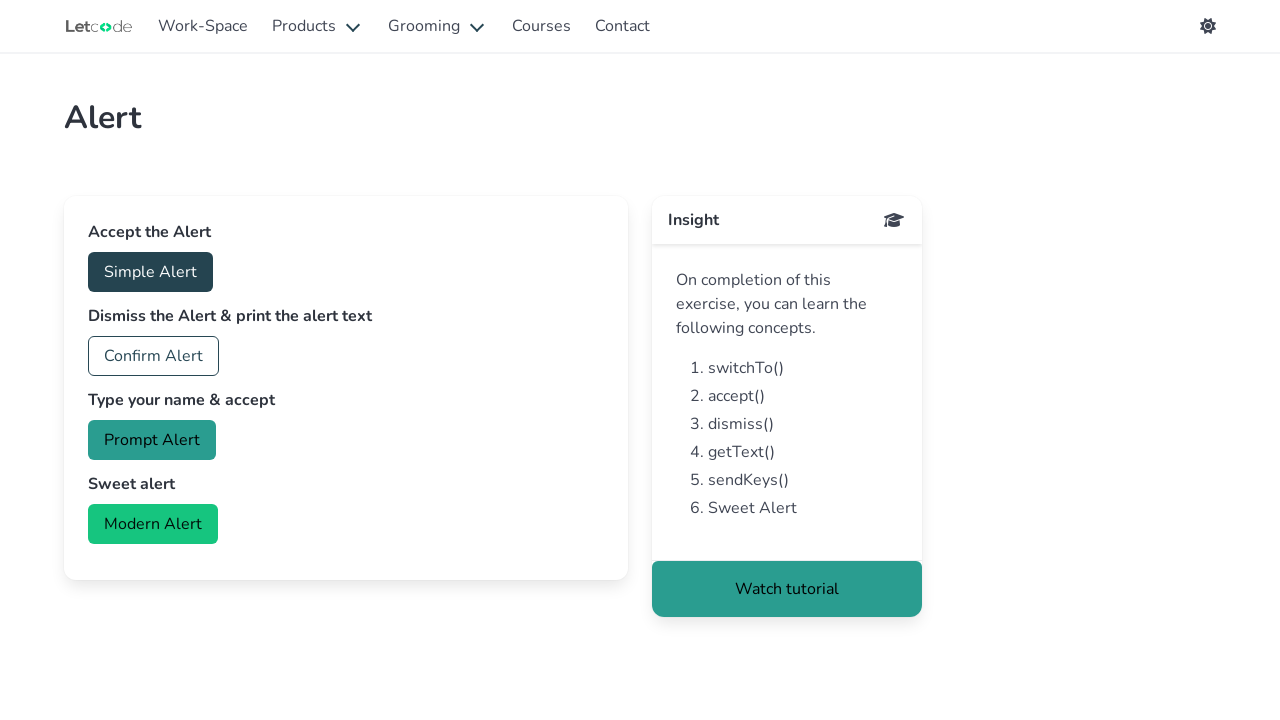

Set up dialog handler to accept simple alert
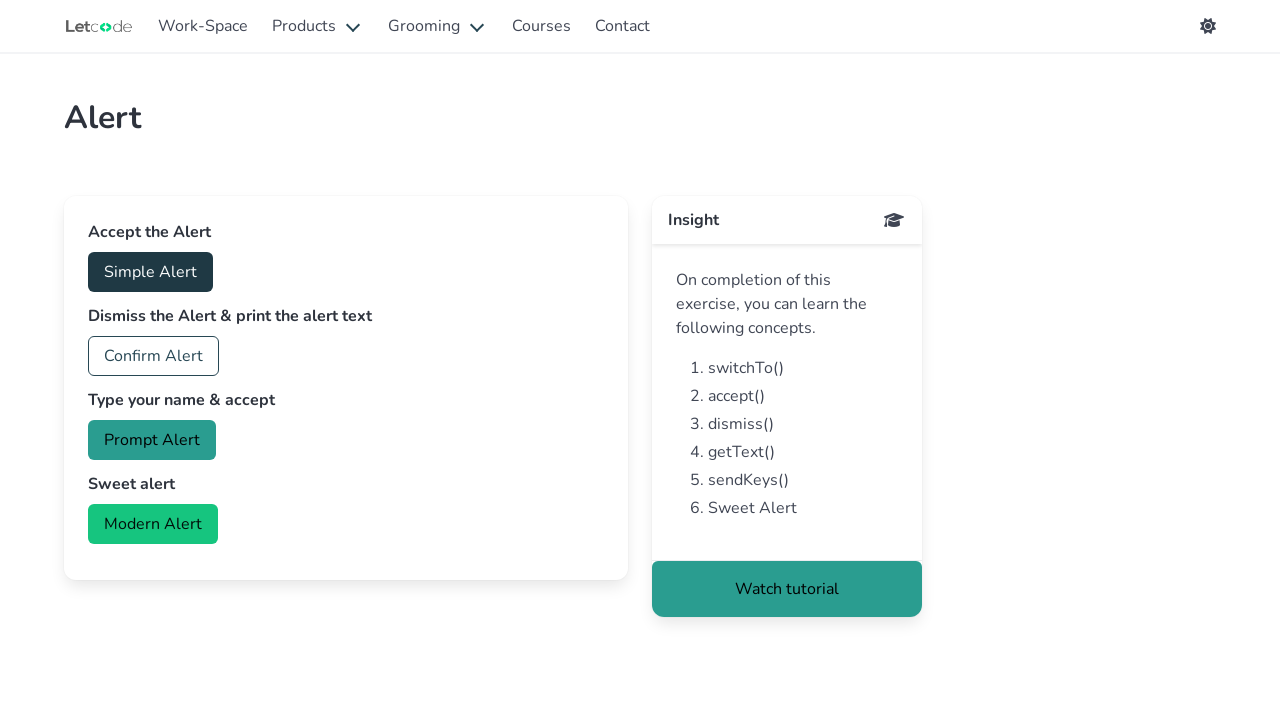

Waited 1000ms for alert to be processed
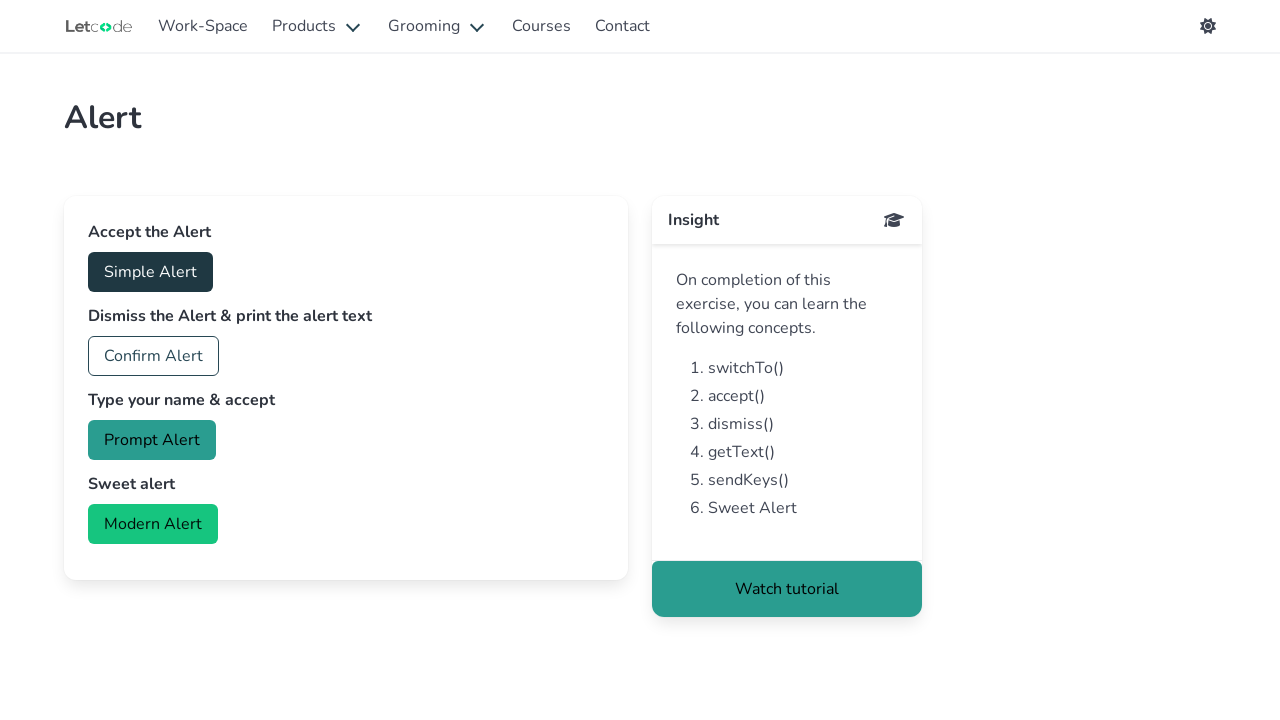

Clicked button to trigger confirmation dialog at (154, 356) on #confirm
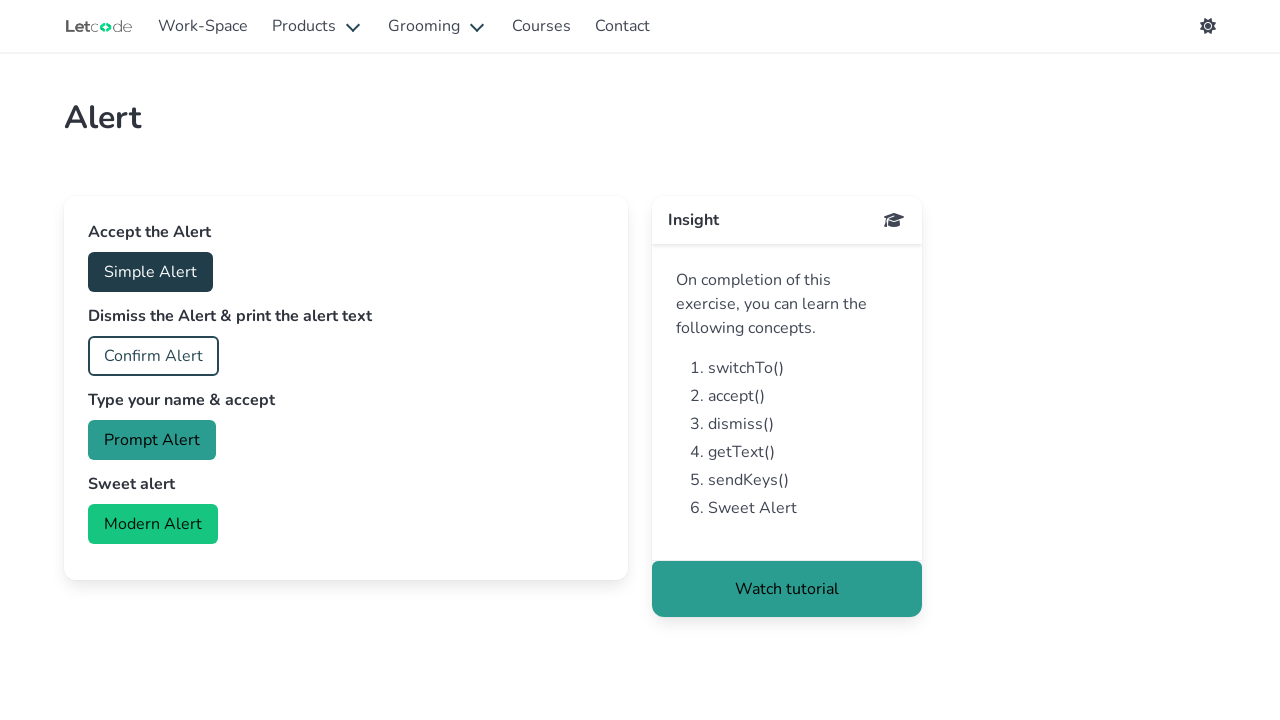

Set up dialog handler to dismiss confirmation dialog
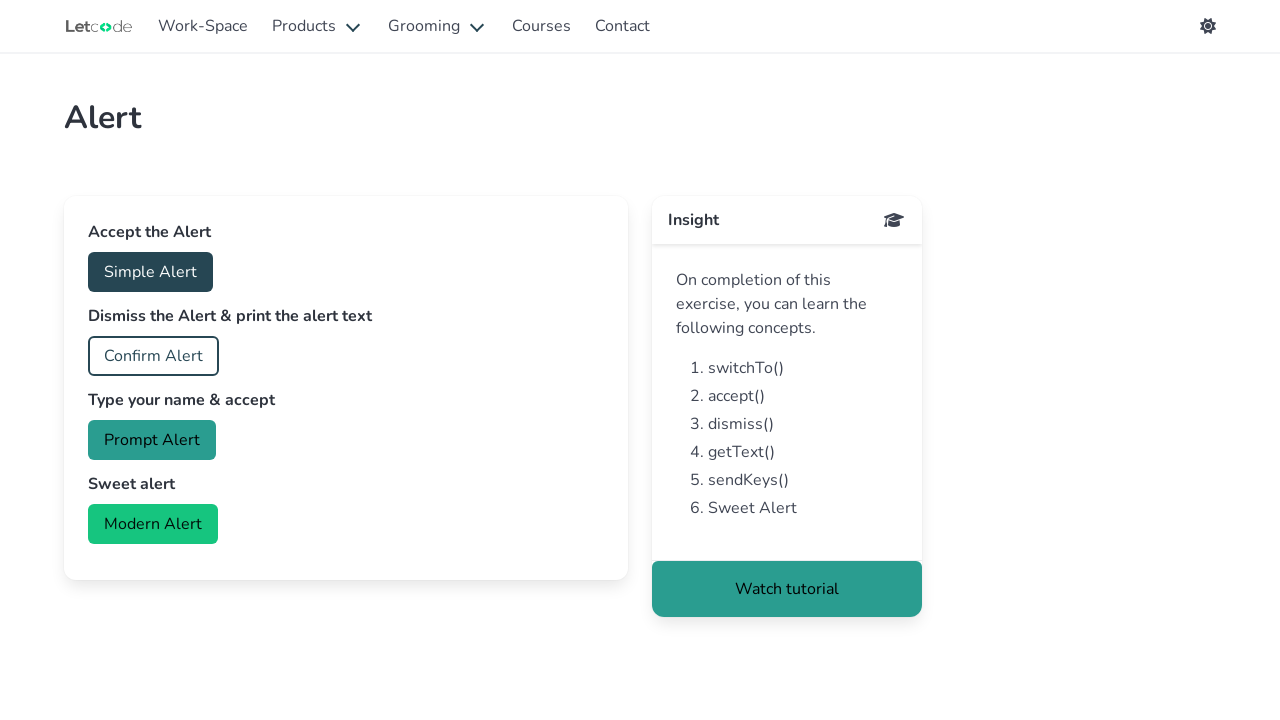

Clicked button to trigger prompt dialog at (152, 440) on #prompt
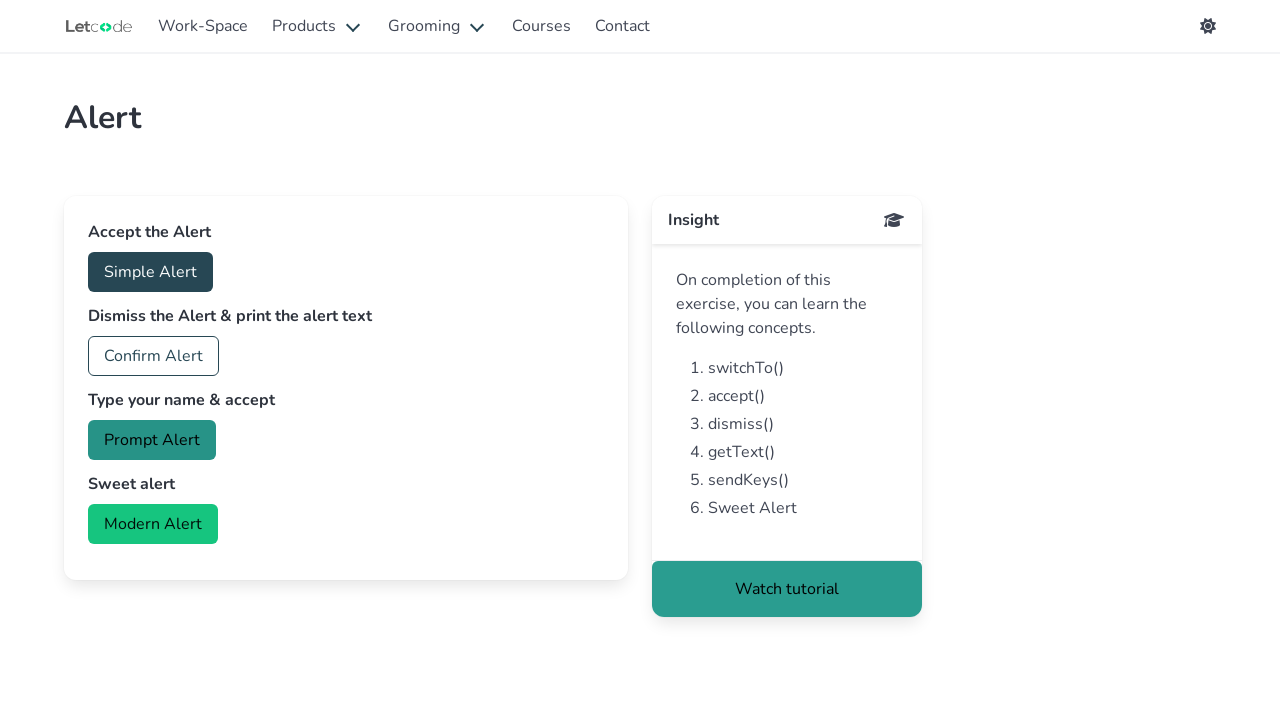

Set up dialog handler to accept prompt dialog with text 'selenium'
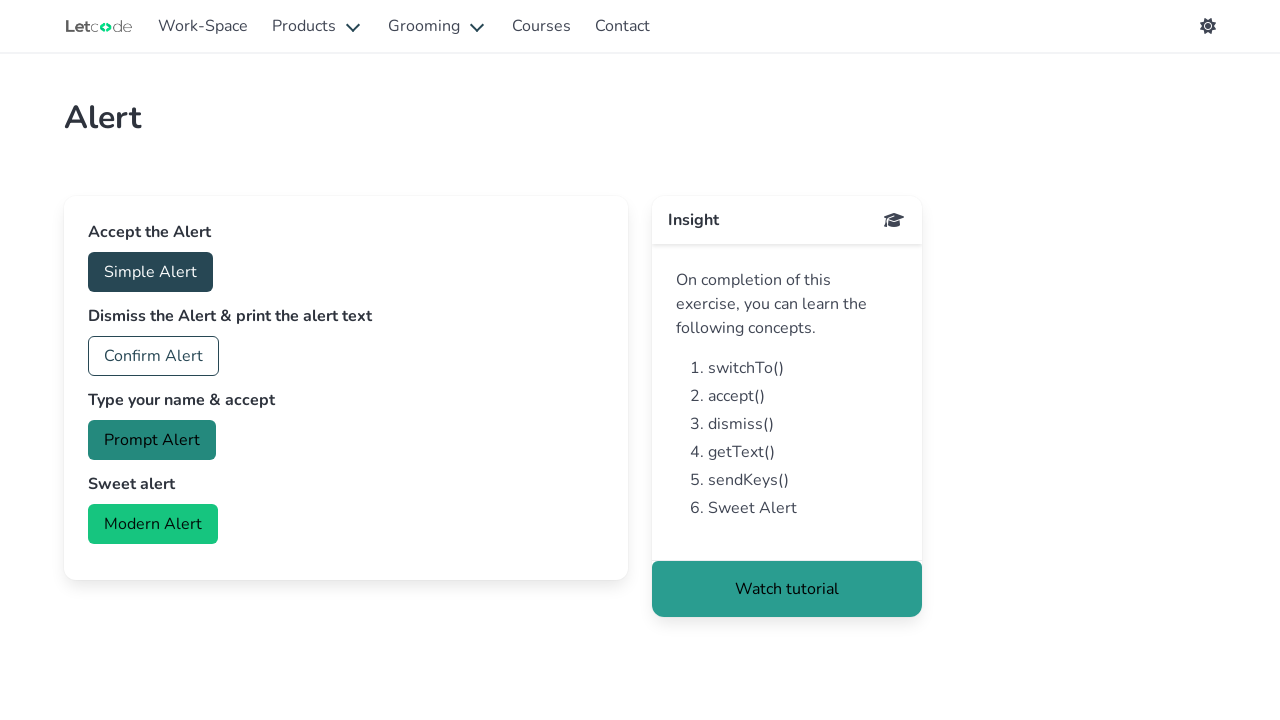

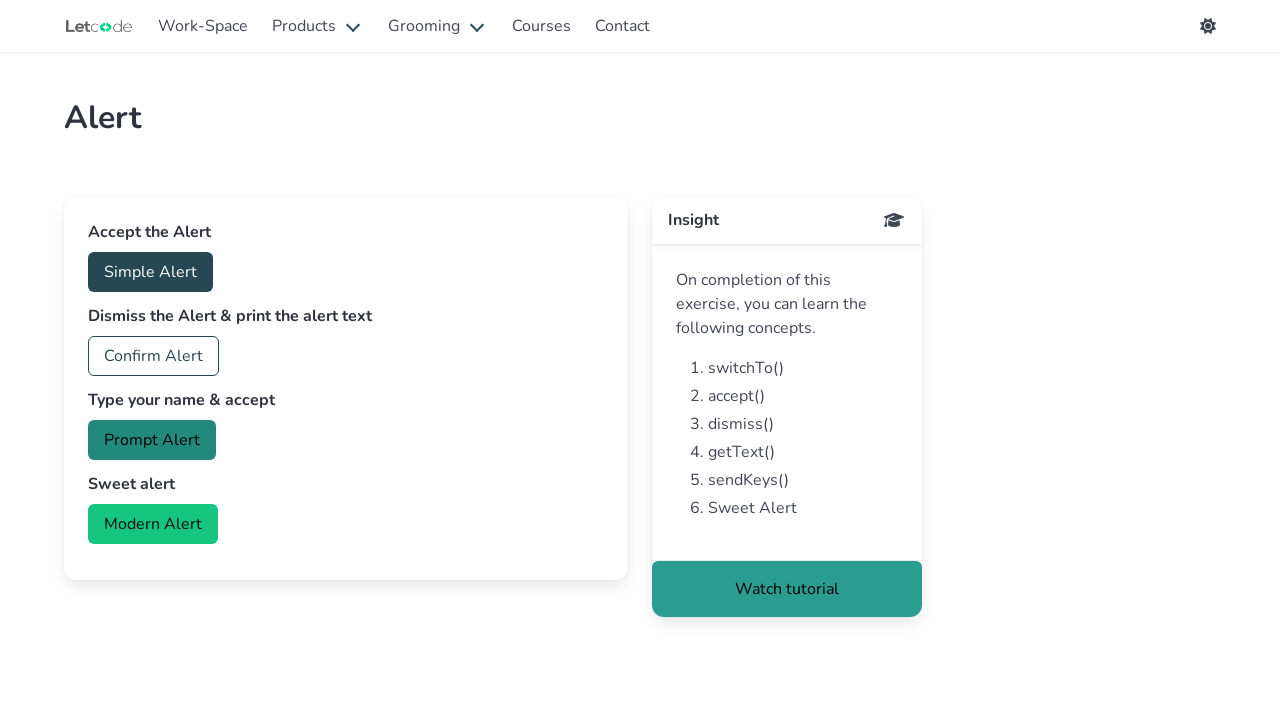